Tests data persistence by creating todos, marking one complete, and reloading the page

Starting URL: https://demo.playwright.dev/todomvc

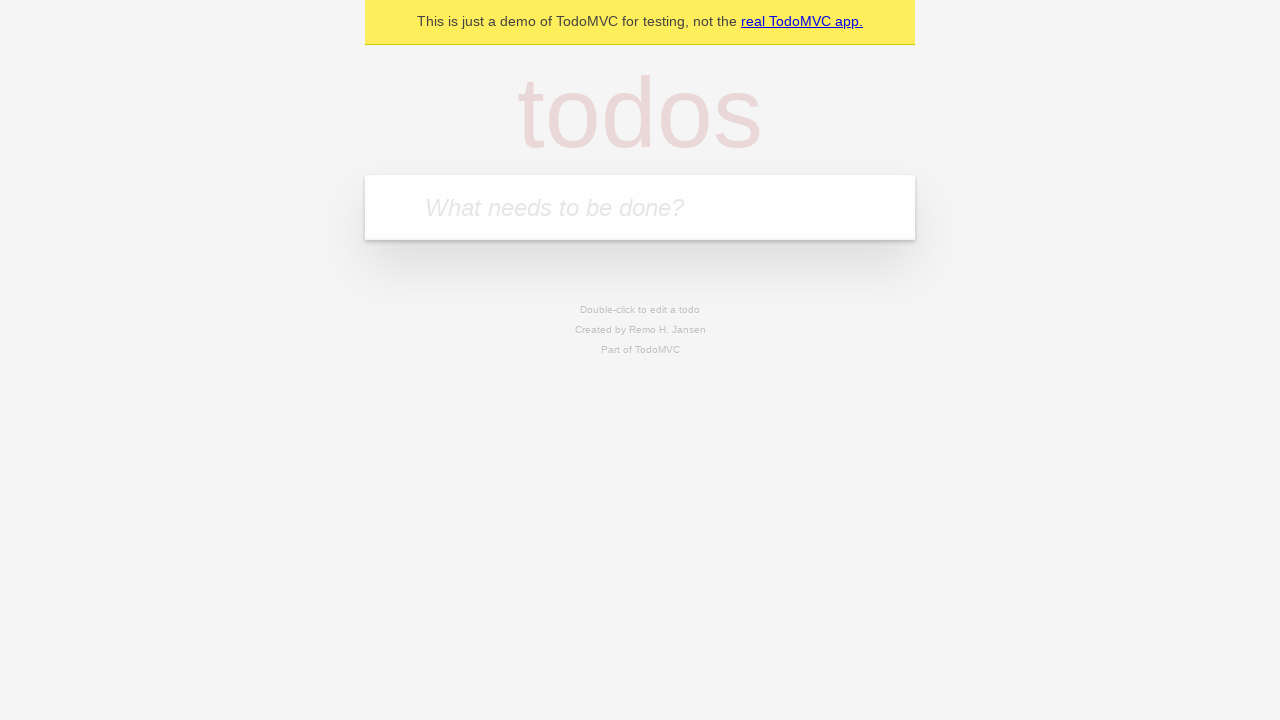

Filled todo input with 'buy some cheese' on internal:attr=[placeholder="What needs to be done?"i]
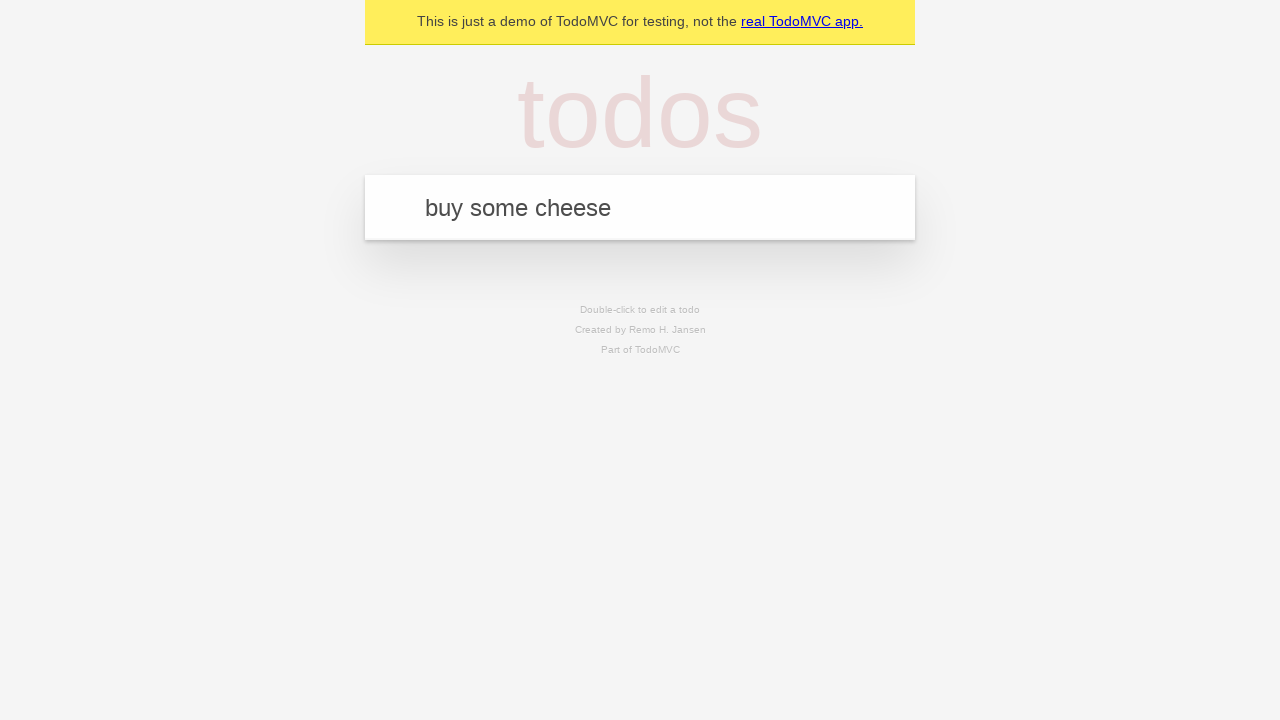

Pressed Enter to create todo 'buy some cheese' on internal:attr=[placeholder="What needs to be done?"i]
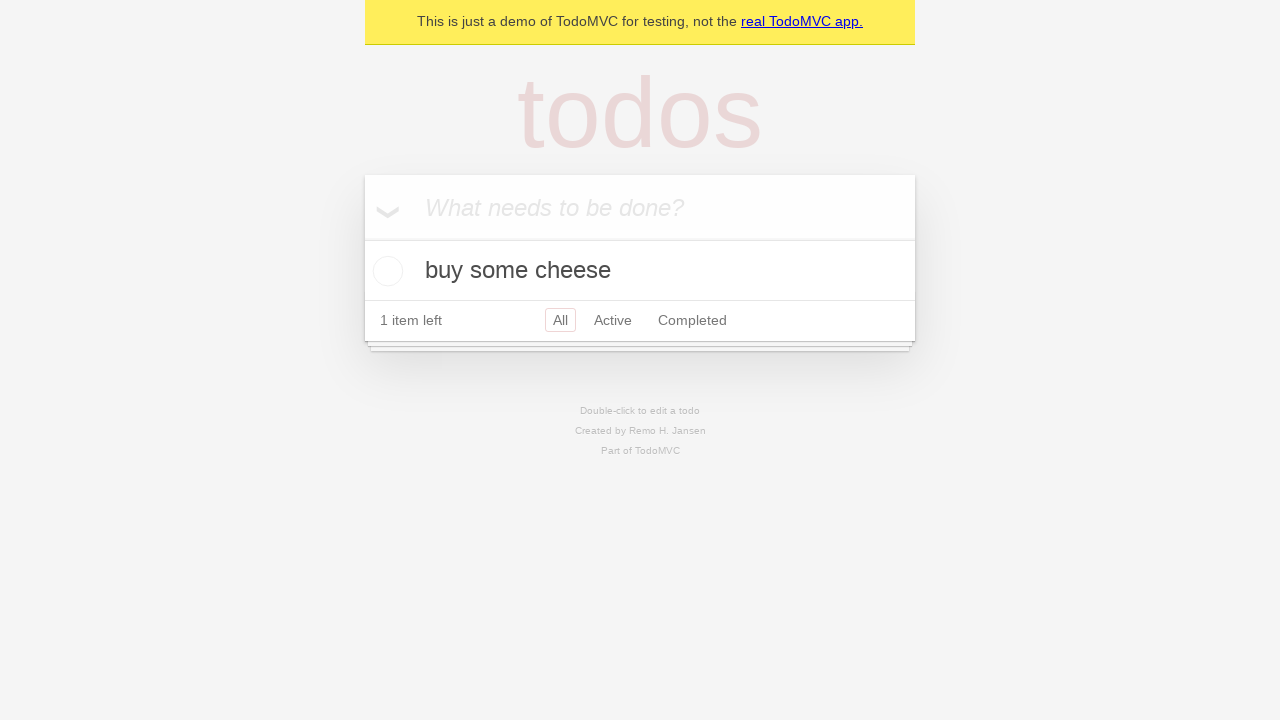

Filled todo input with 'feed the cat' on internal:attr=[placeholder="What needs to be done?"i]
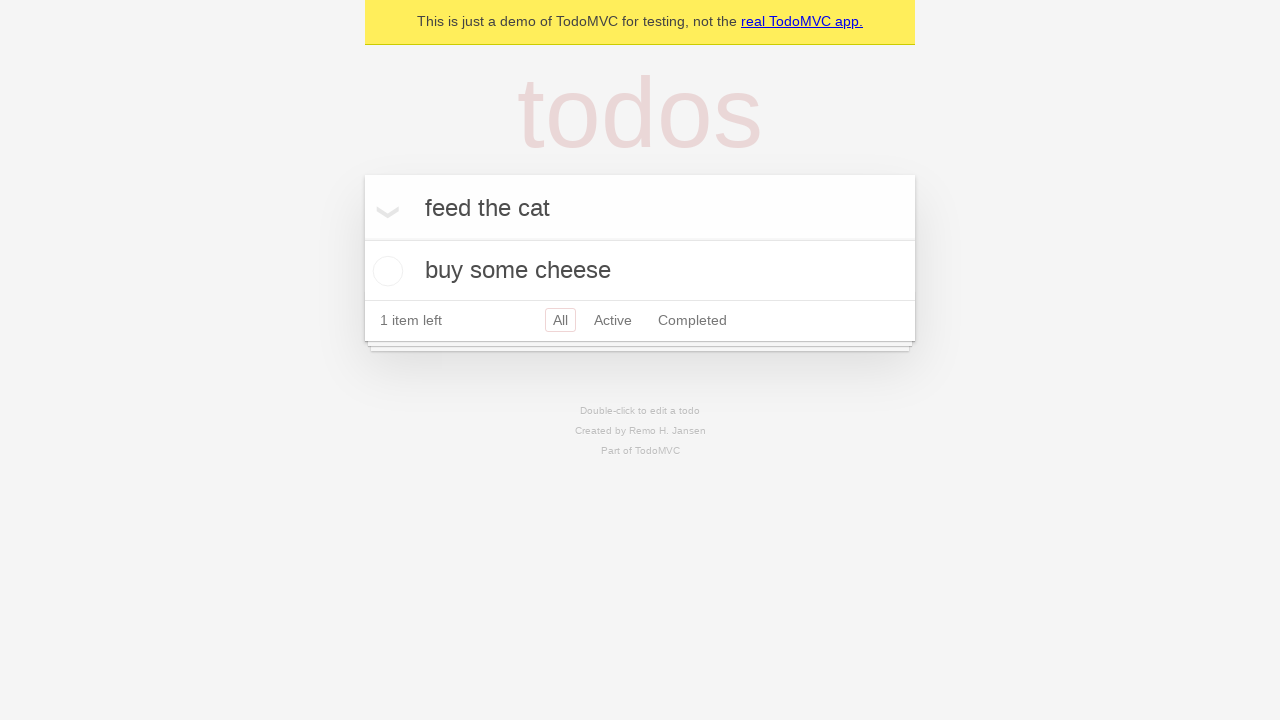

Pressed Enter to create todo 'feed the cat' on internal:attr=[placeholder="What needs to be done?"i]
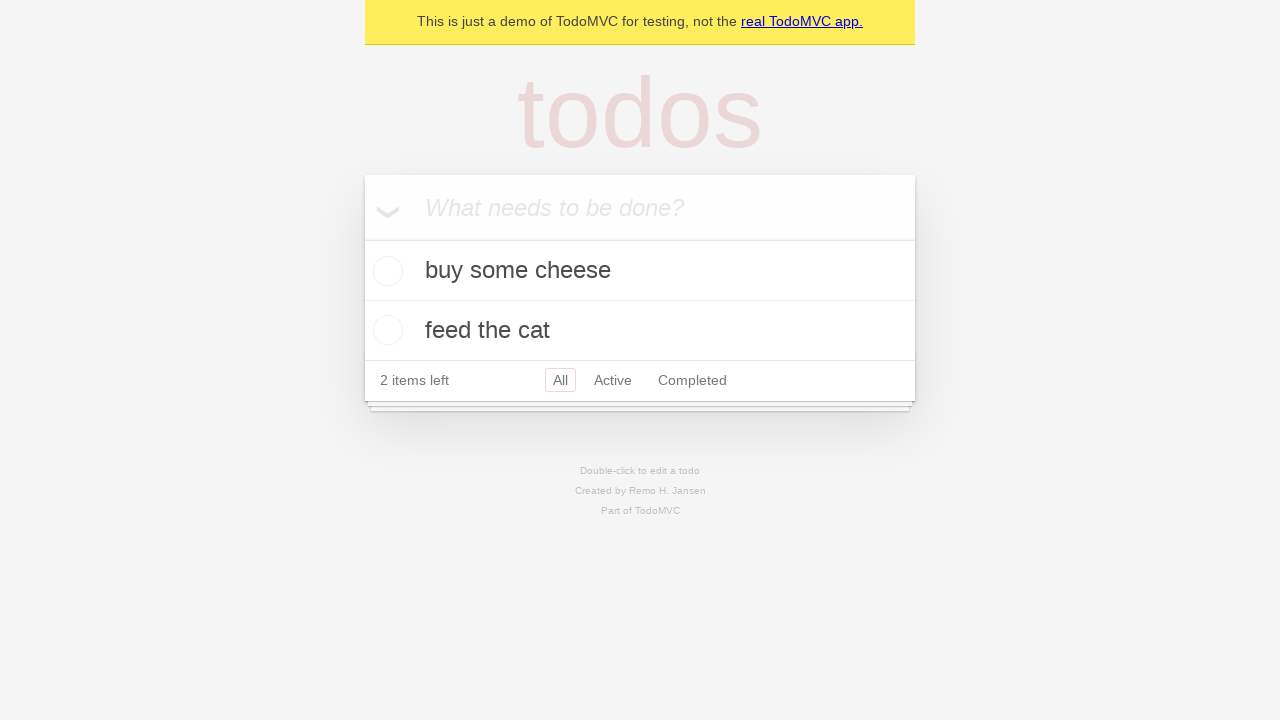

Located all todo items
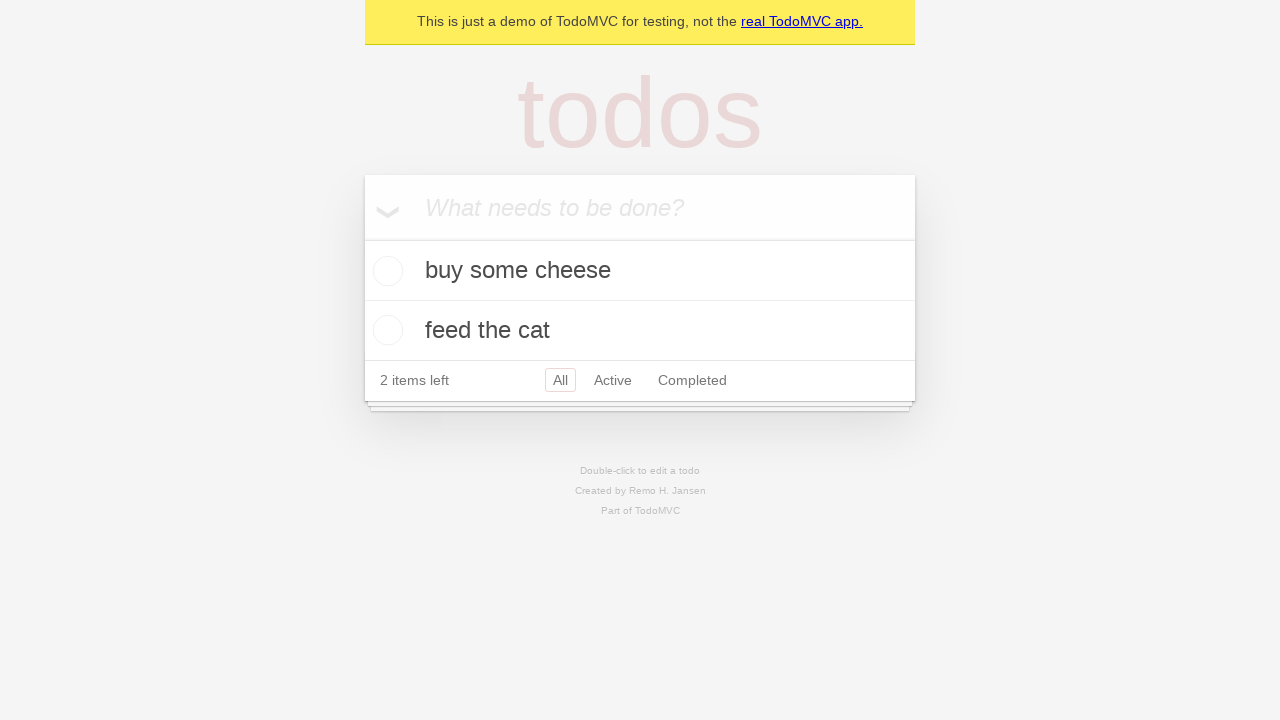

Located checkbox for first todo item
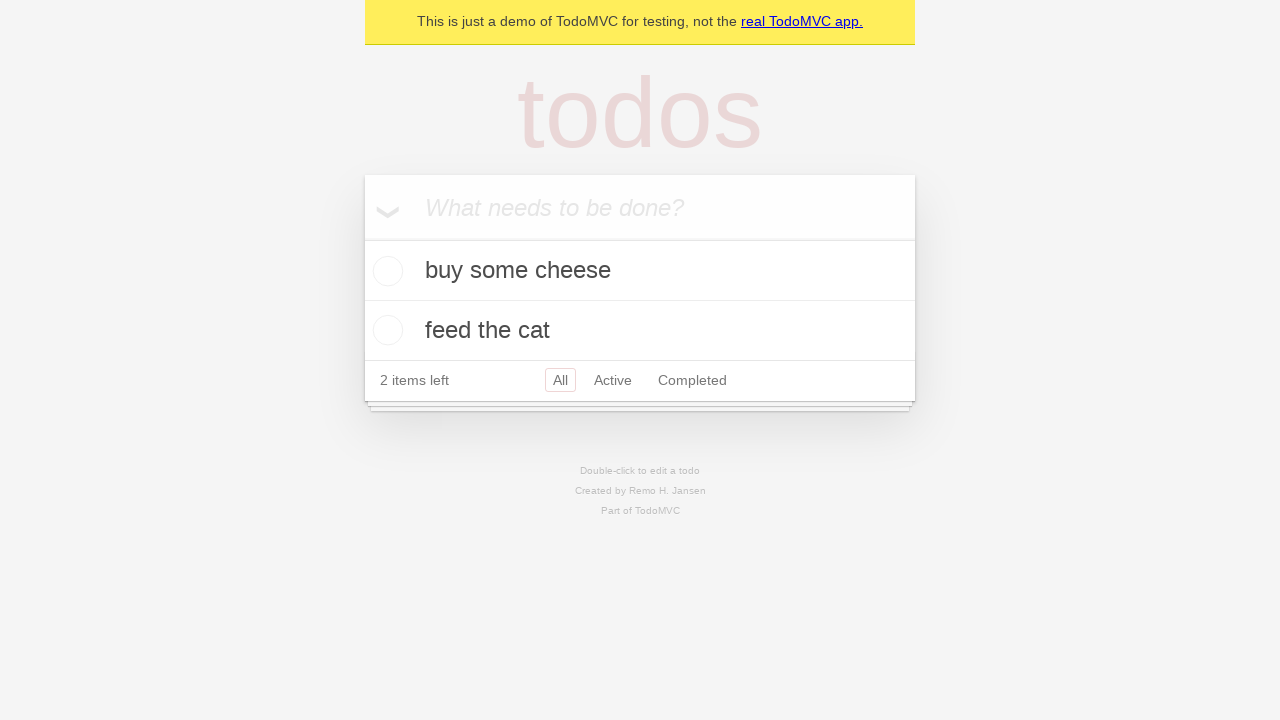

Marked first todo item as complete at (385, 271) on internal:testid=[data-testid="todo-item"s] >> nth=0 >> internal:role=checkbox
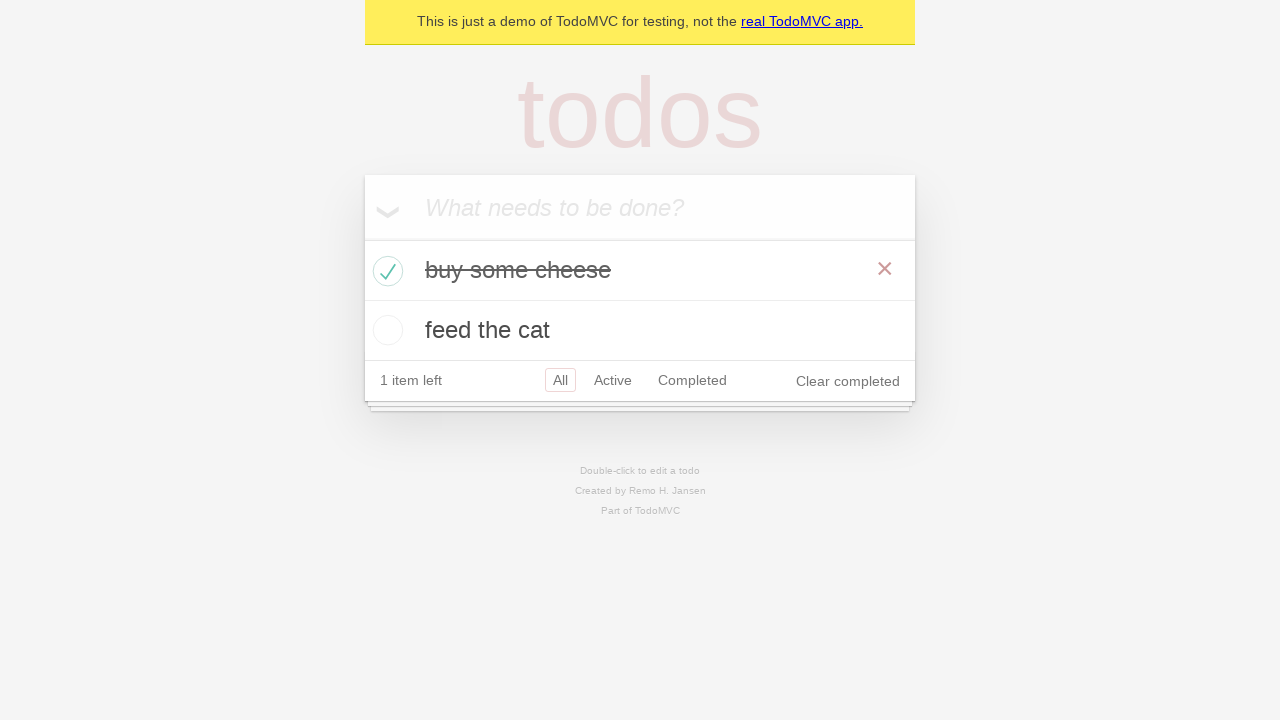

Reloaded the page
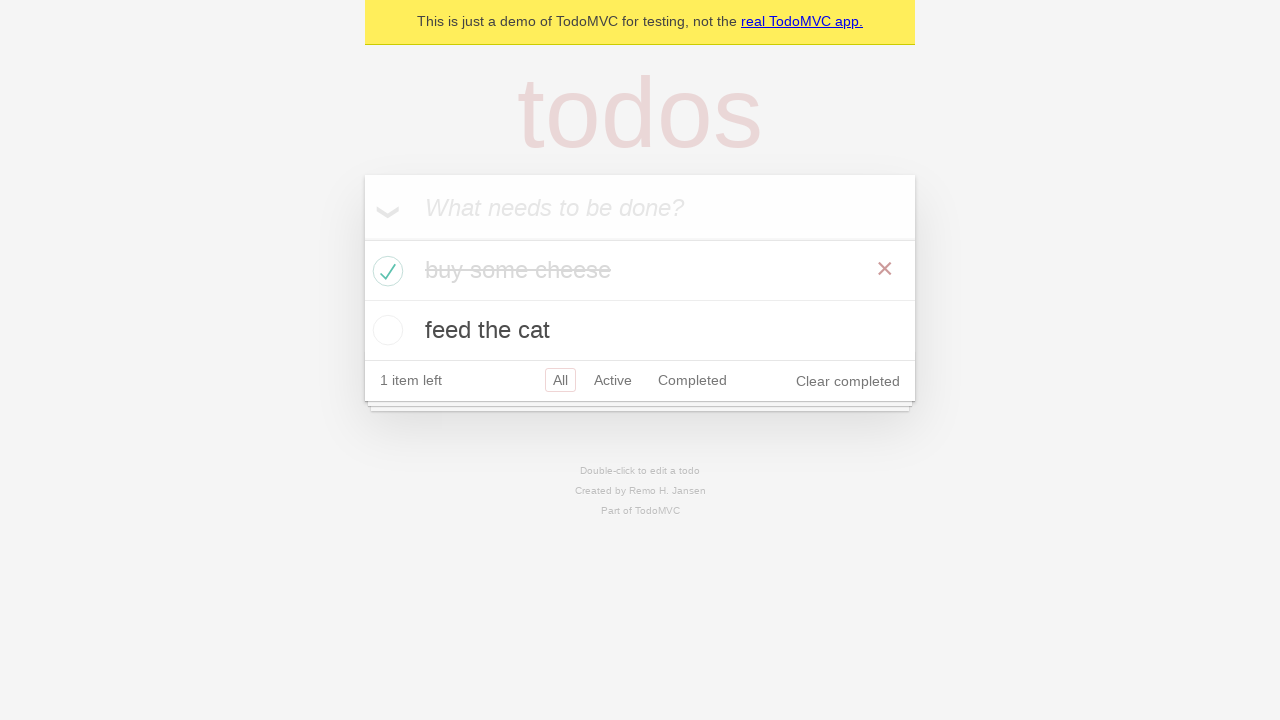

Waited for todo items to load after page reload
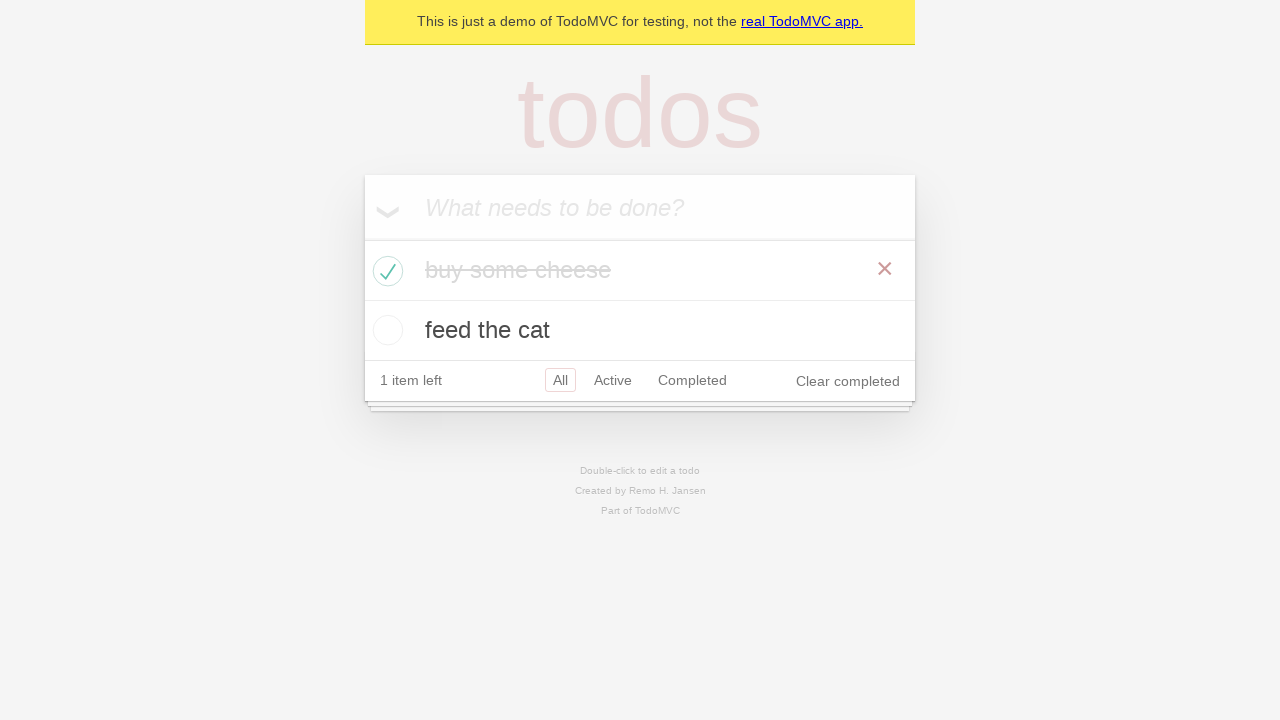

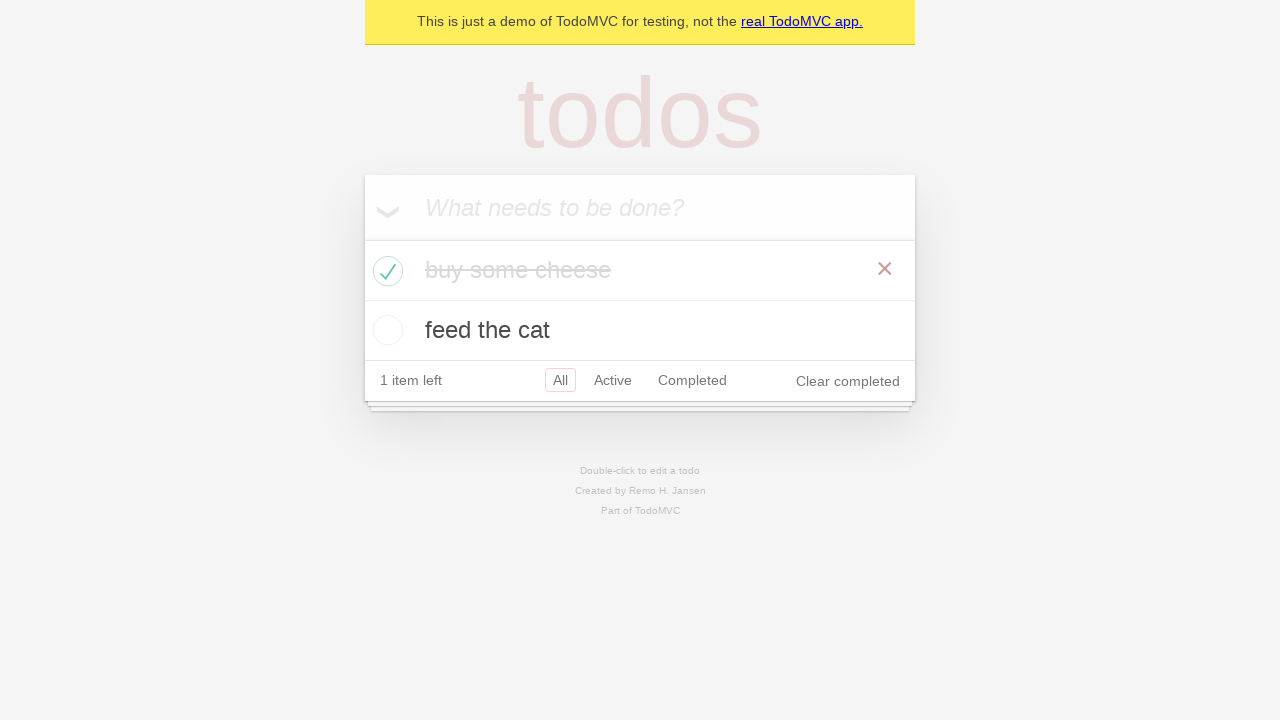